Tests dynamic click button by clicking the "Click Me" button and verifying the message.

Starting URL: https://demoqa.com/buttons

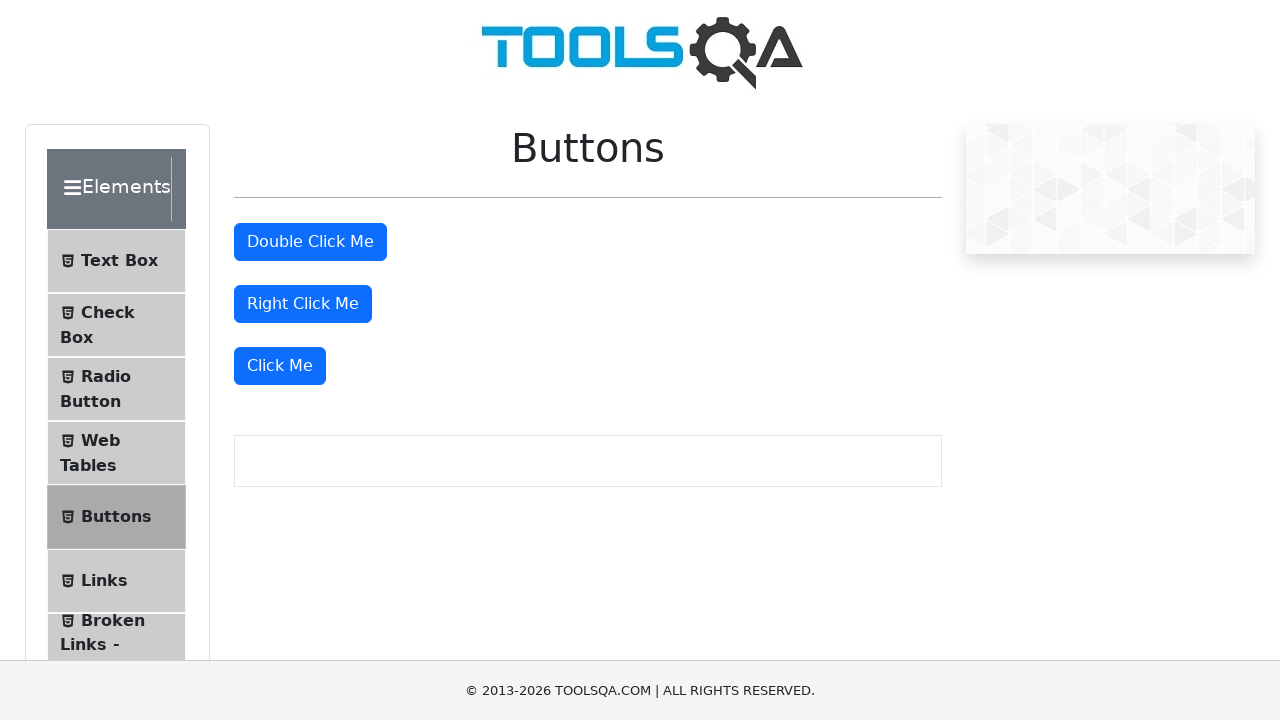

Clicked the 'Click Me' button at (280, 366) on xpath=//button[text()='Click Me']
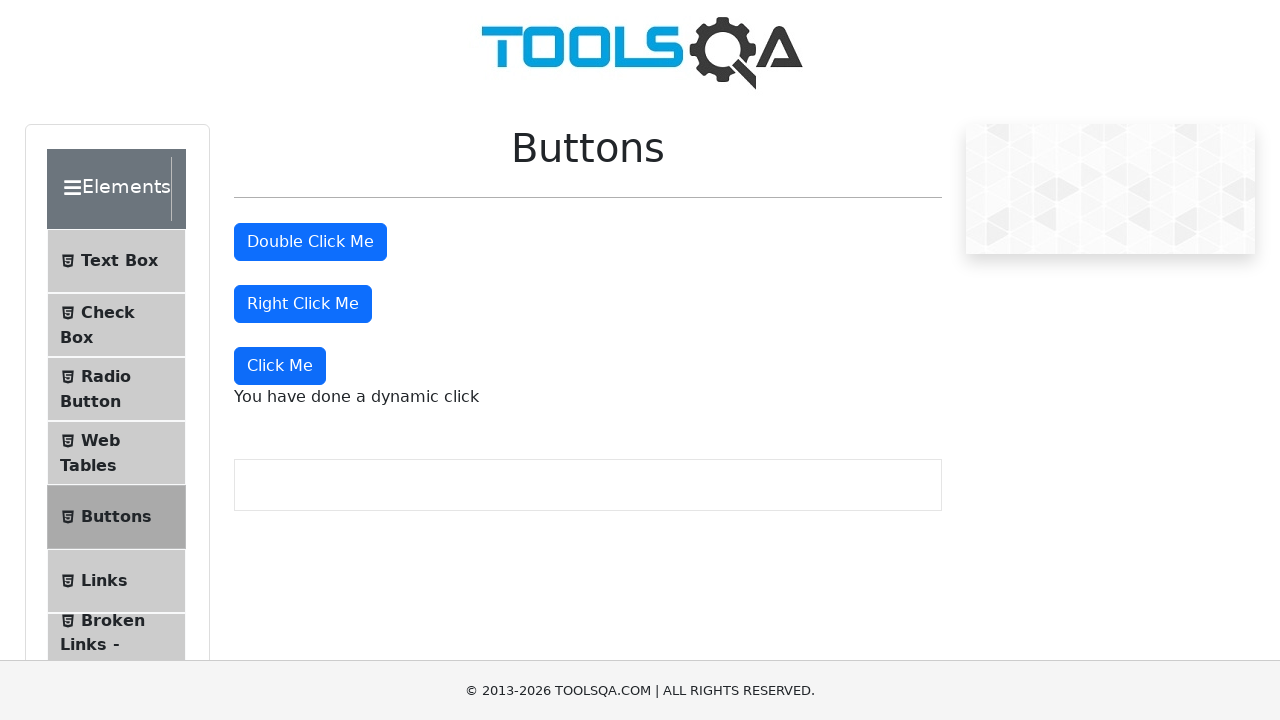

Dynamic click message appeared
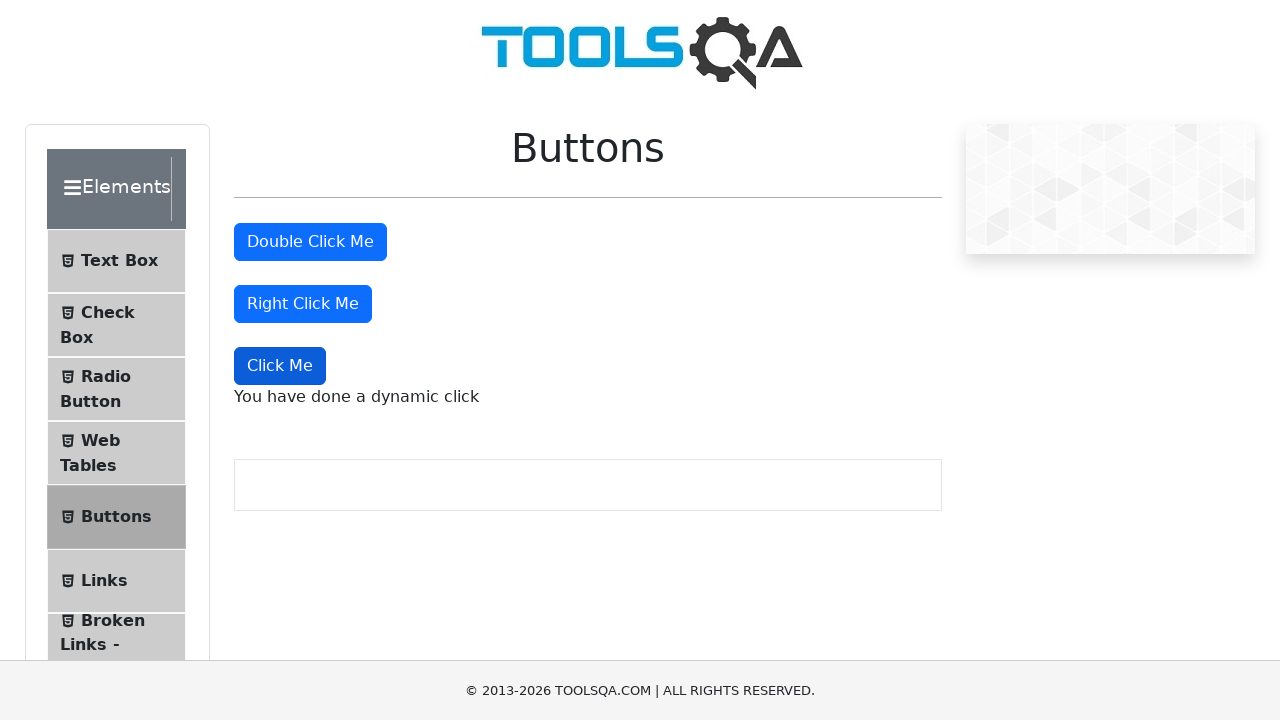

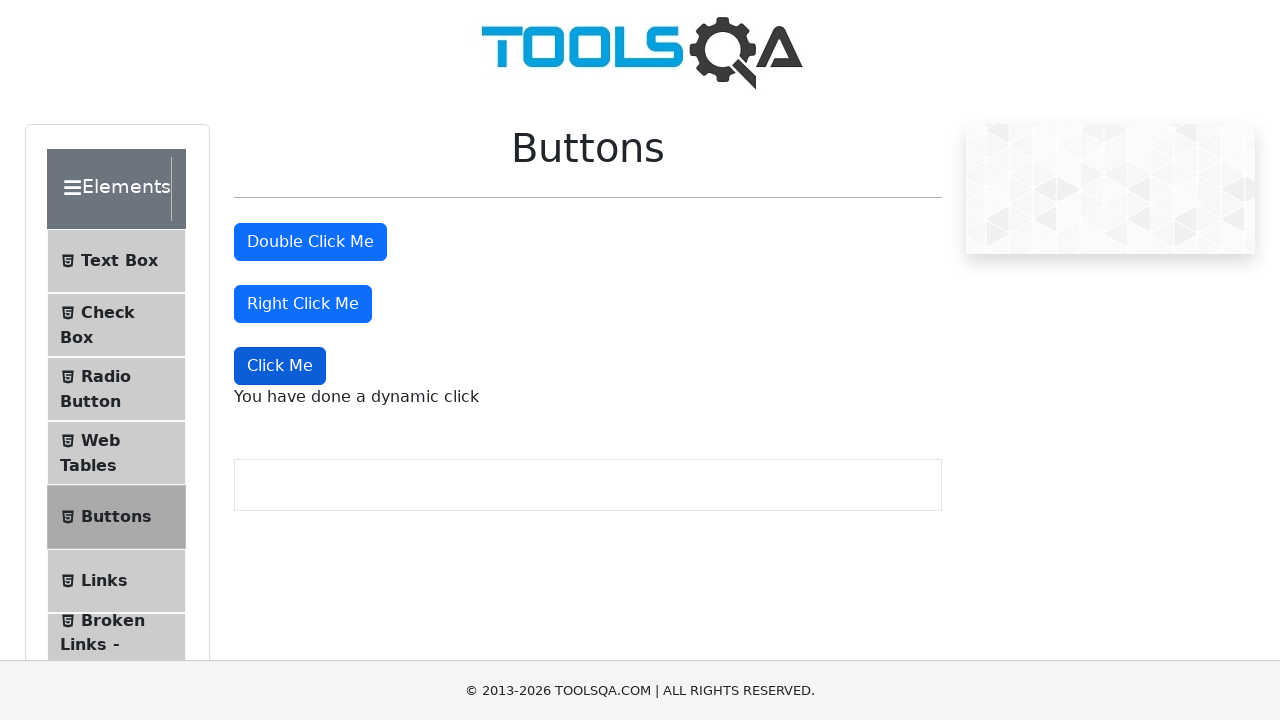